Tests drag and drop functionality on jQueryUI demo page by dragging a draggable element onto a droppable target within an iframe

Starting URL: https://jqueryui.com/droppable/

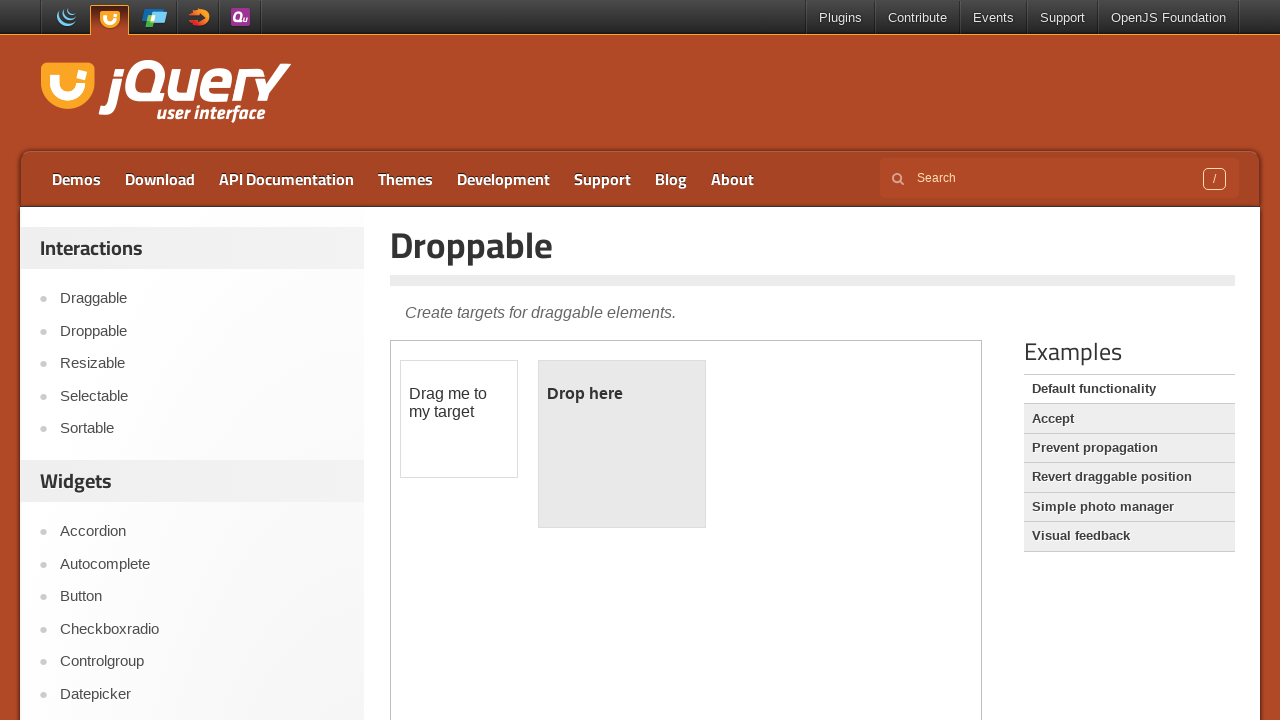

Located the iframe containing drag and drop elements
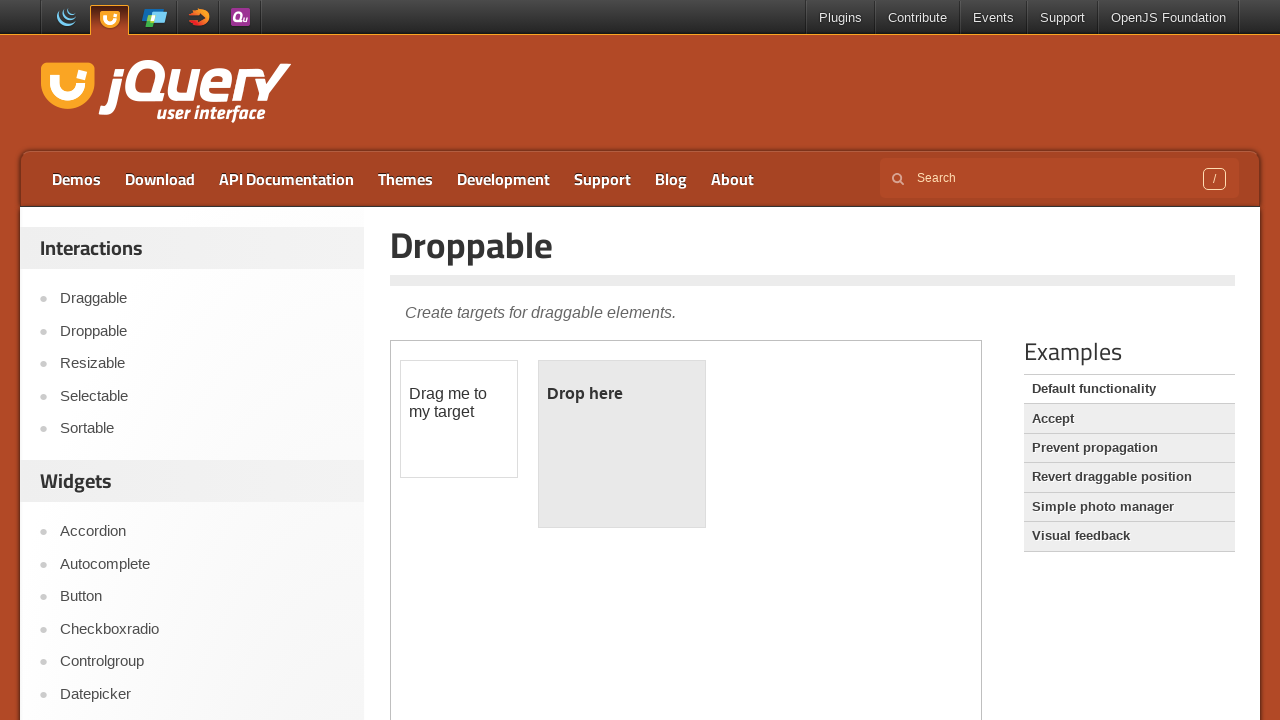

Located the draggable element with ID 'draggable'
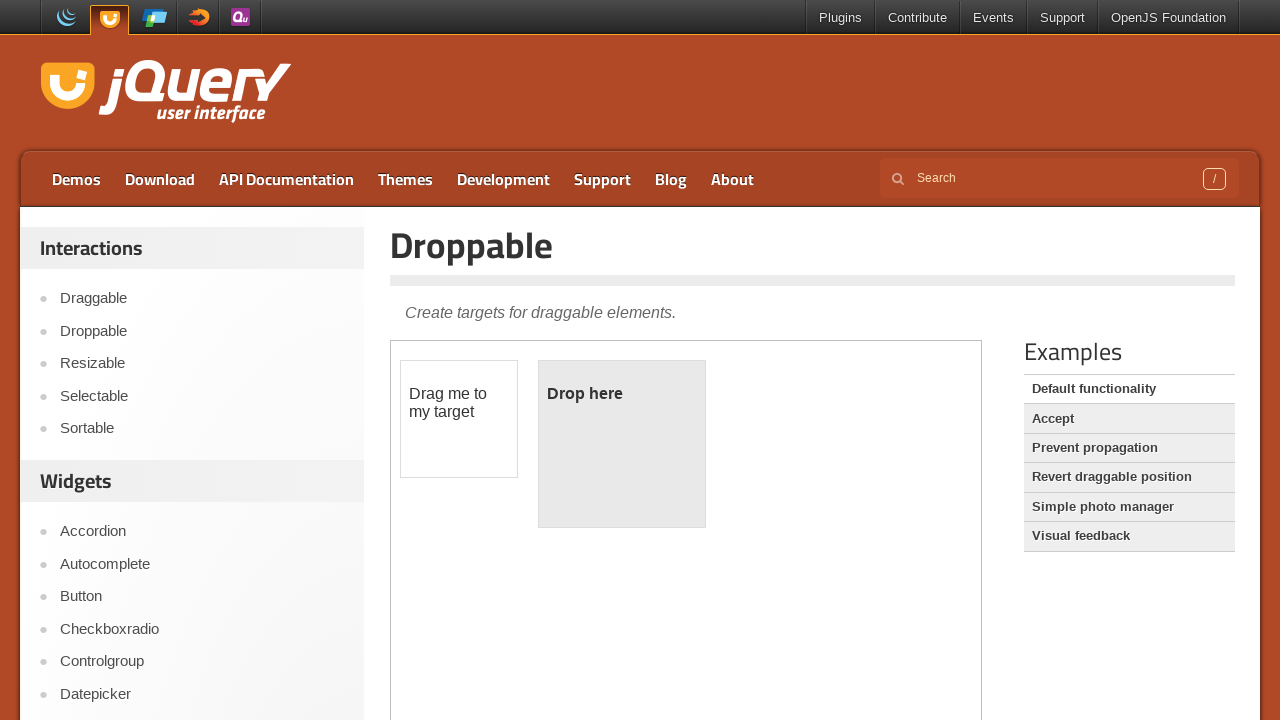

Located the droppable target element with ID 'droppable'
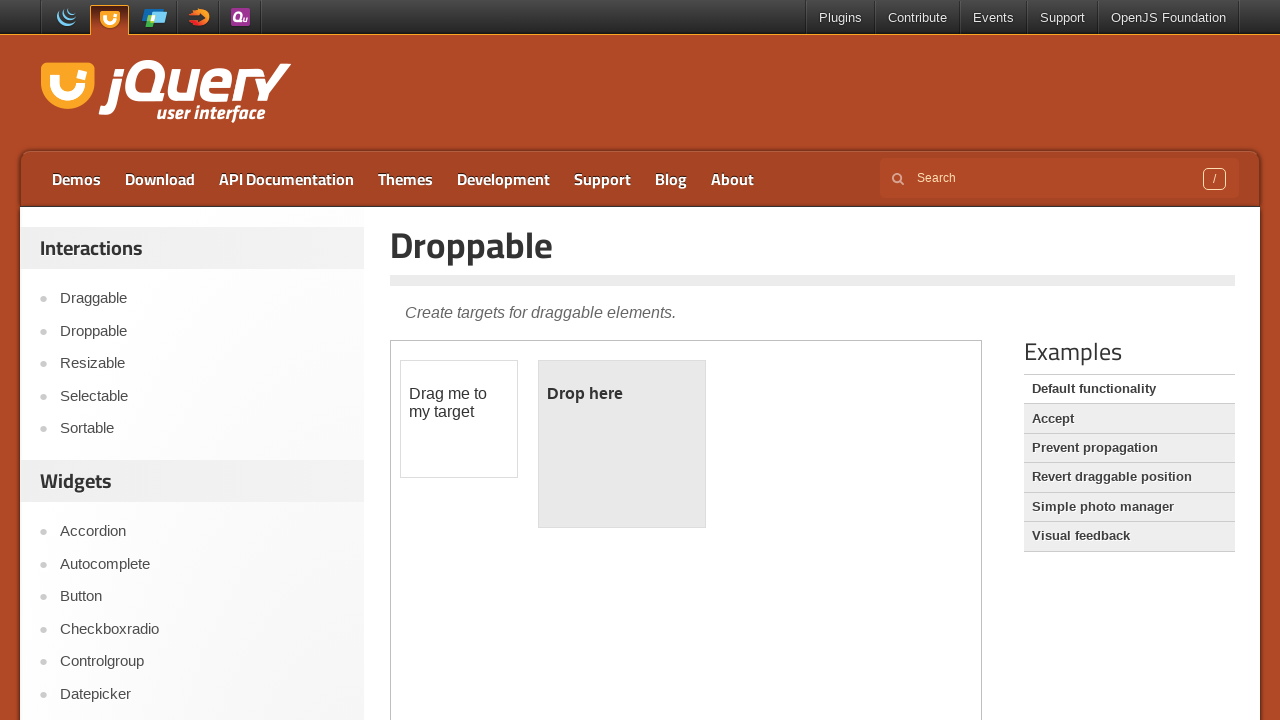

Dragged the draggable element onto the droppable target at (622, 444)
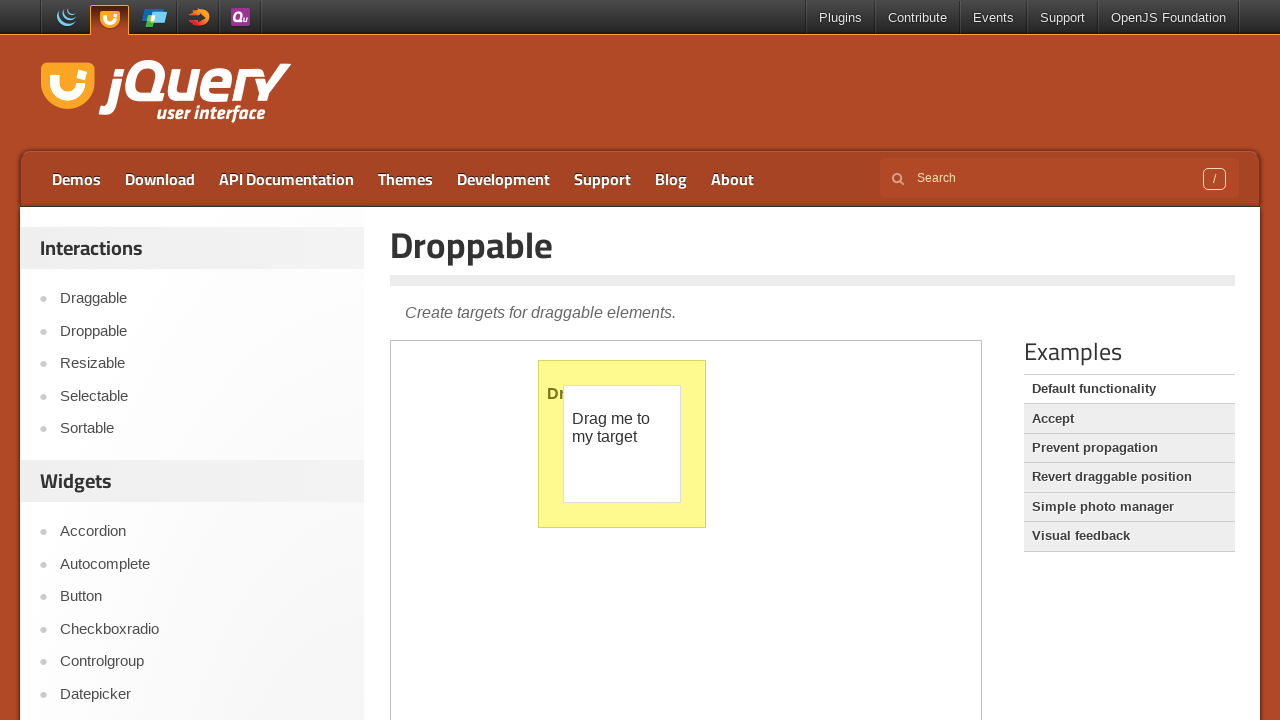

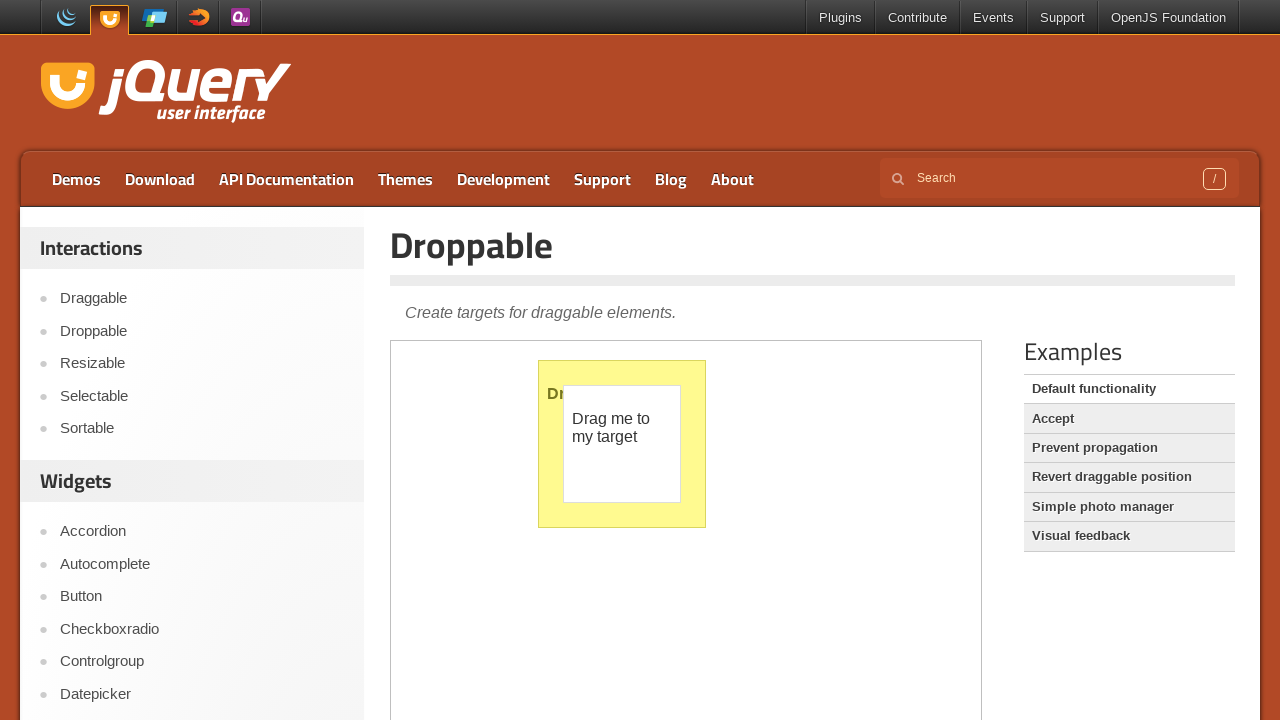